Tests clicking on a full name input field and retrieves its background color CSS value to verify the element's styling properties.

Starting URL: https://example.cypress.io/commands/actions

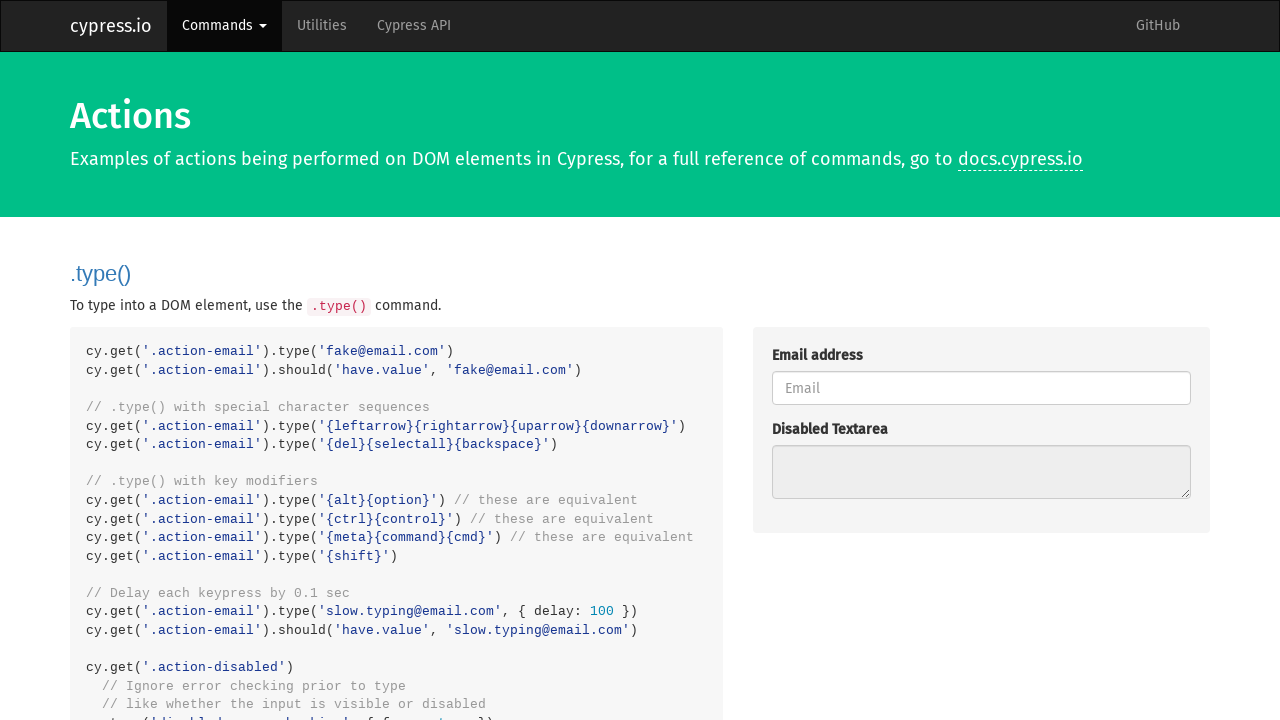

Waited for full name input field to load
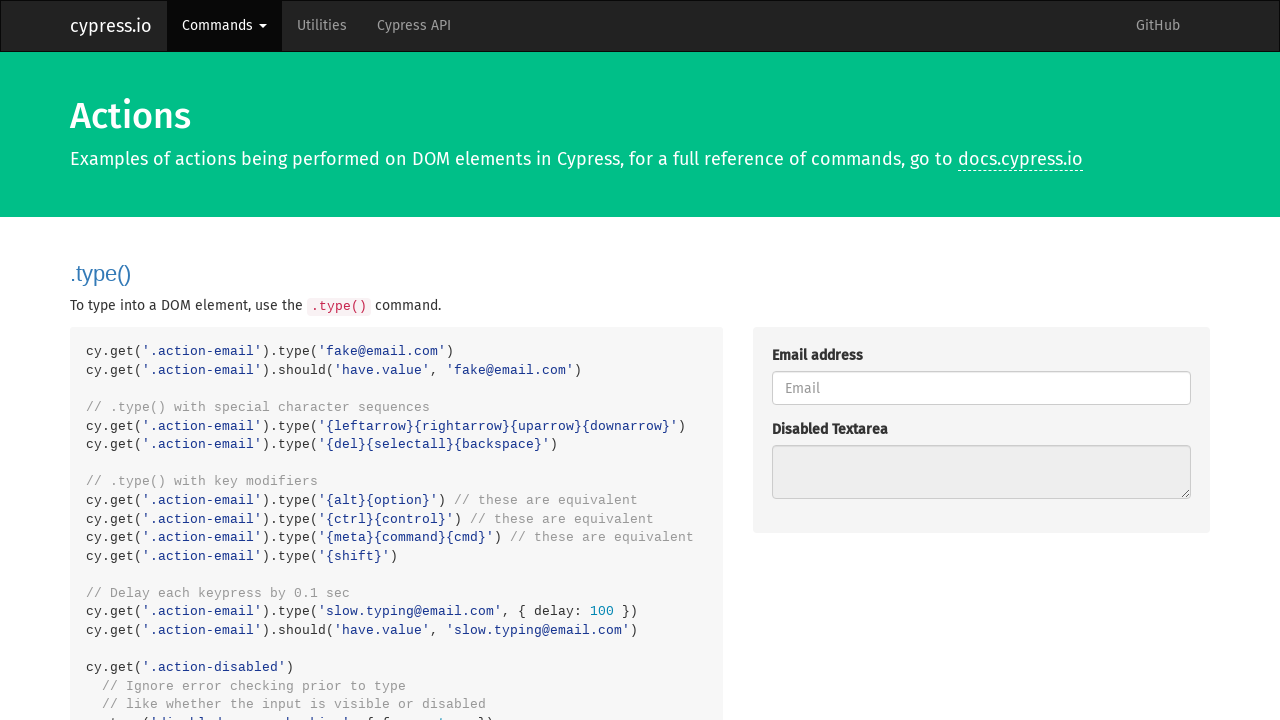

Clicked on the full name input field at (981, 361) on input#fullName1
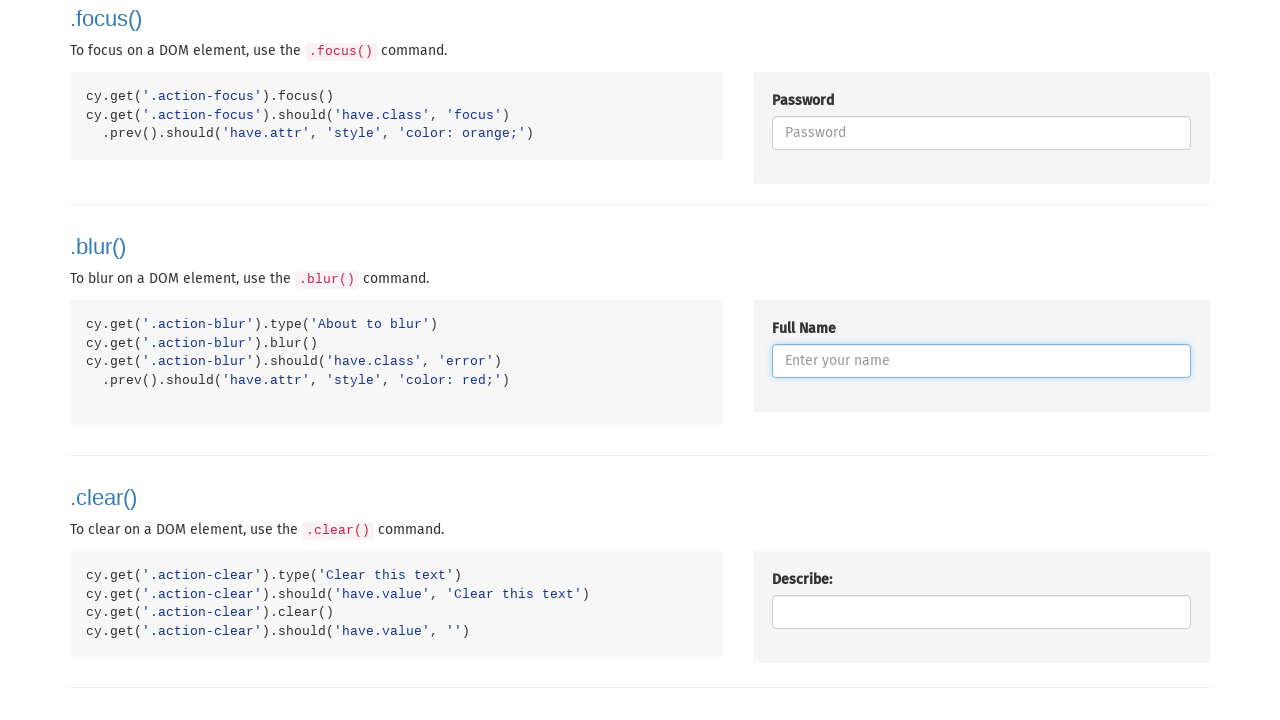

Retrieved background color CSS value from full name input field
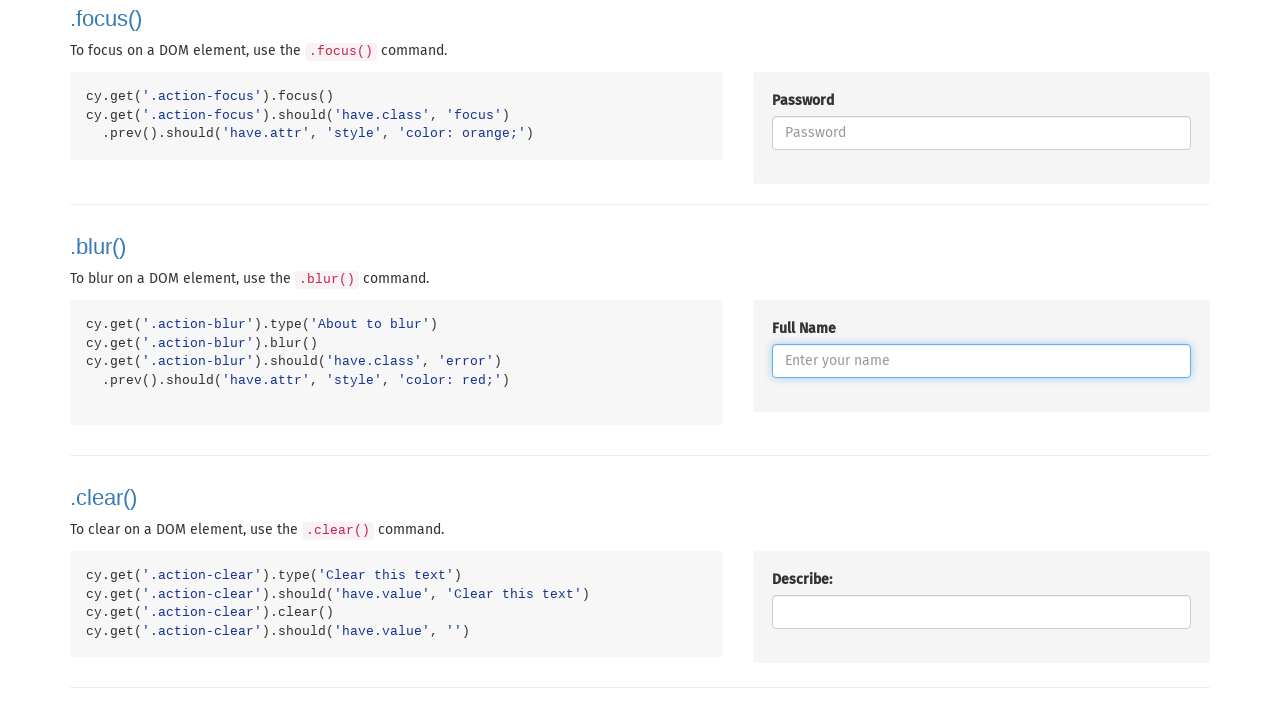

Verified that background color property is not None
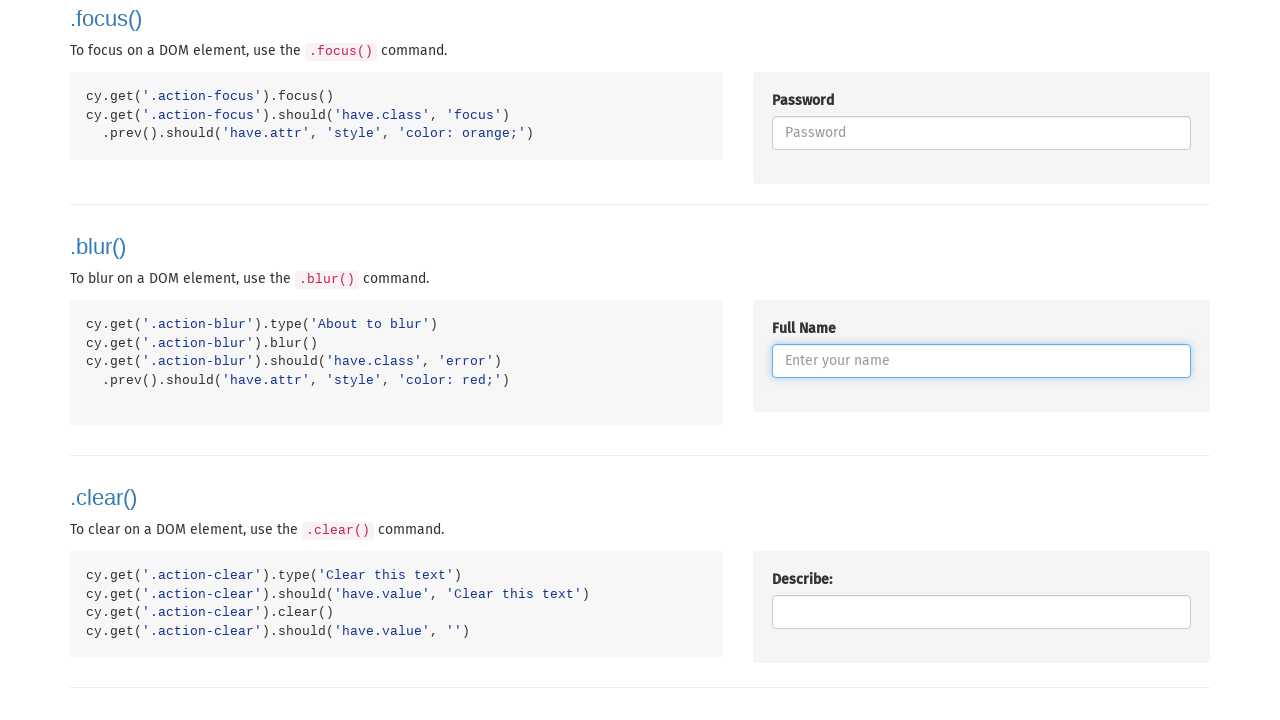

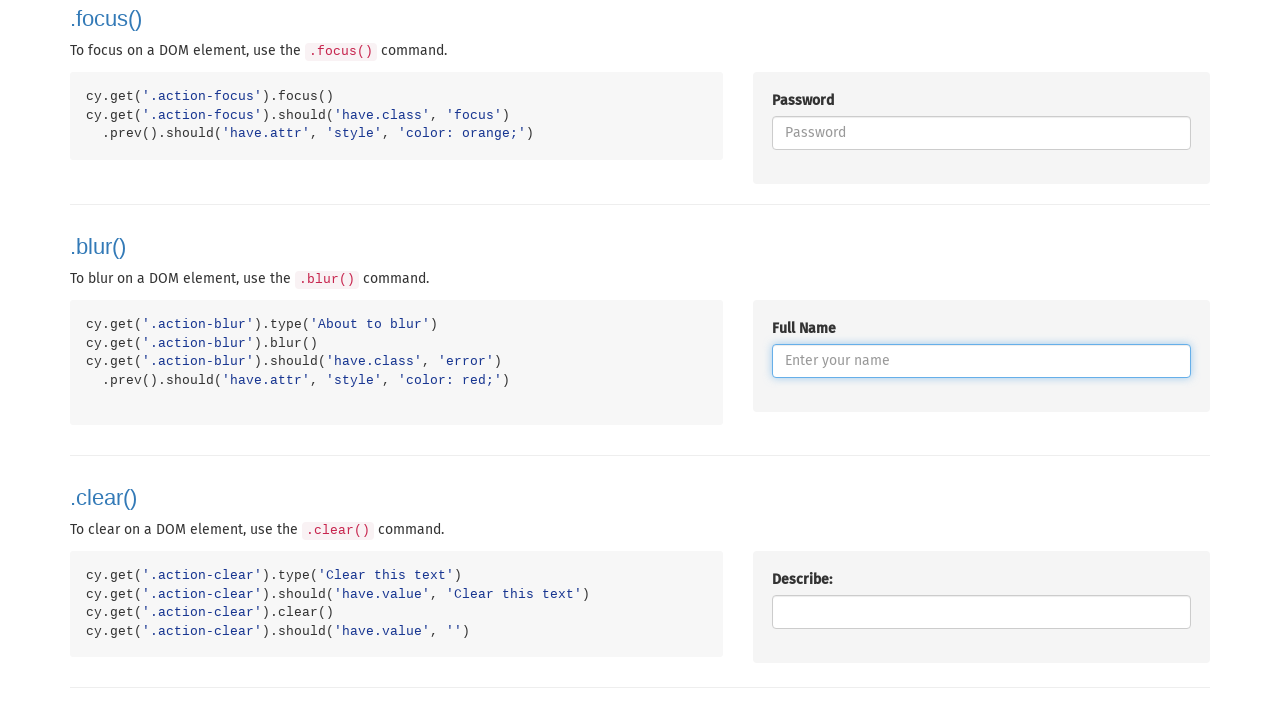